Tests the RocketJumpNinja mouse search functionality by filling in hand measurements, selecting grip style preferences, wireless/left-handed options, and clicking the search button to find matching mice.

Starting URL: https://www.rocketjumpninja.com/mouse-search

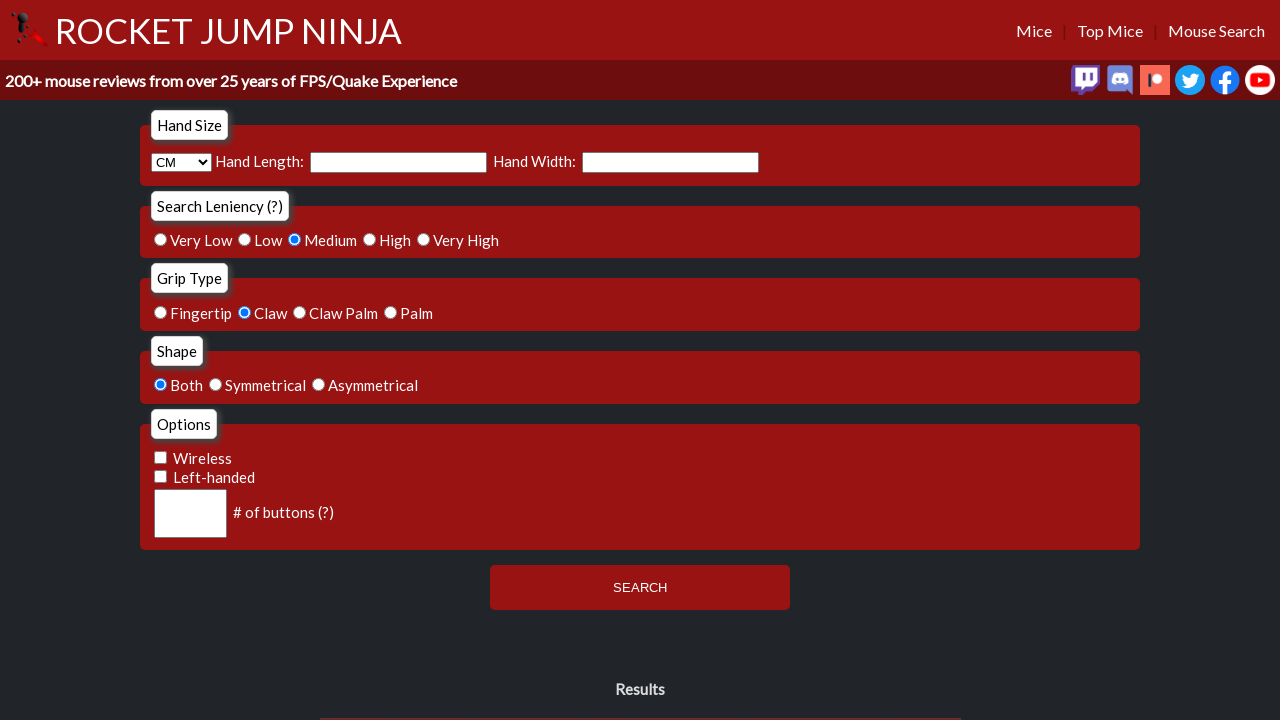

Waited for hand length input field to load
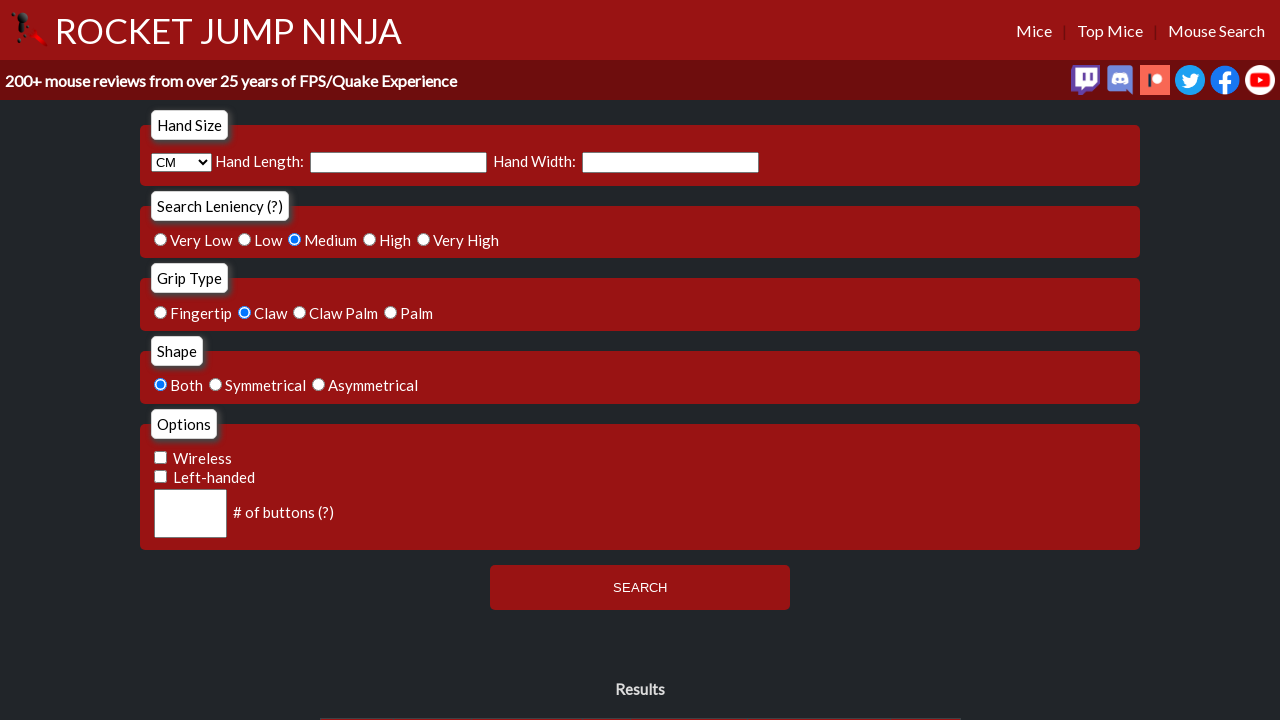

Filled hand length input with value 20 on input[name='h_length']
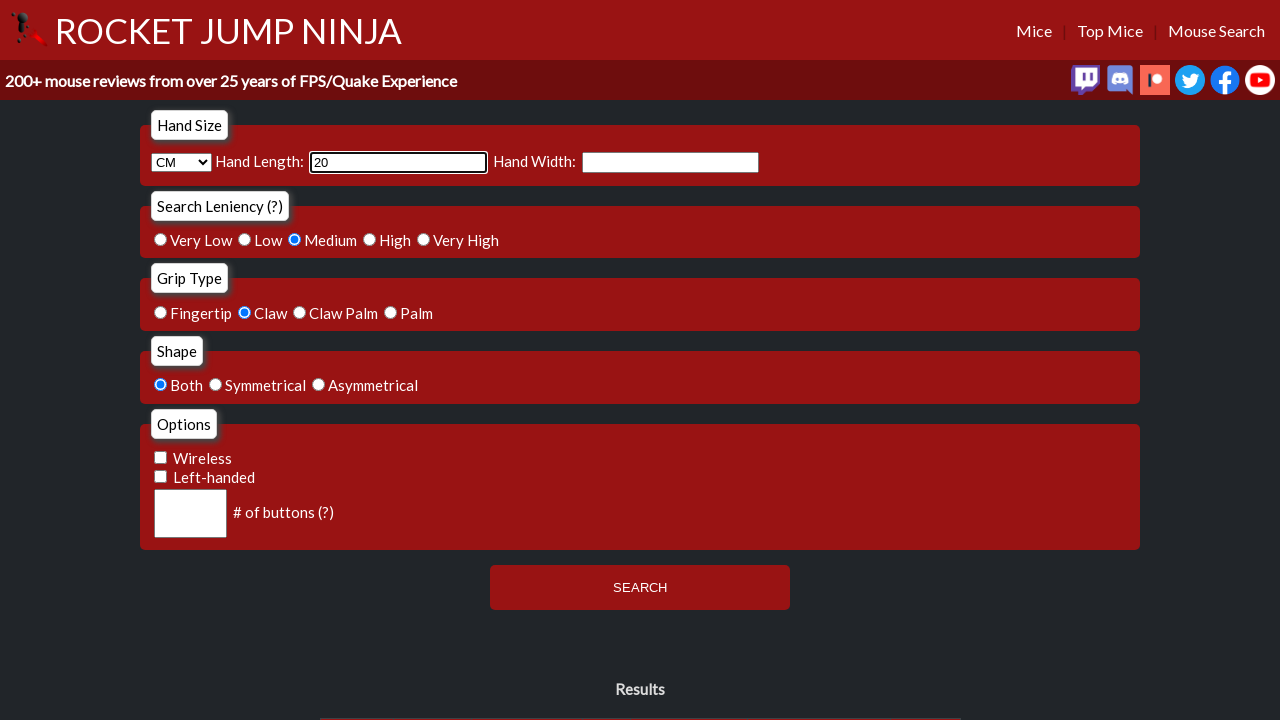

Filled grip width input with value 9 on input[name='h_width']
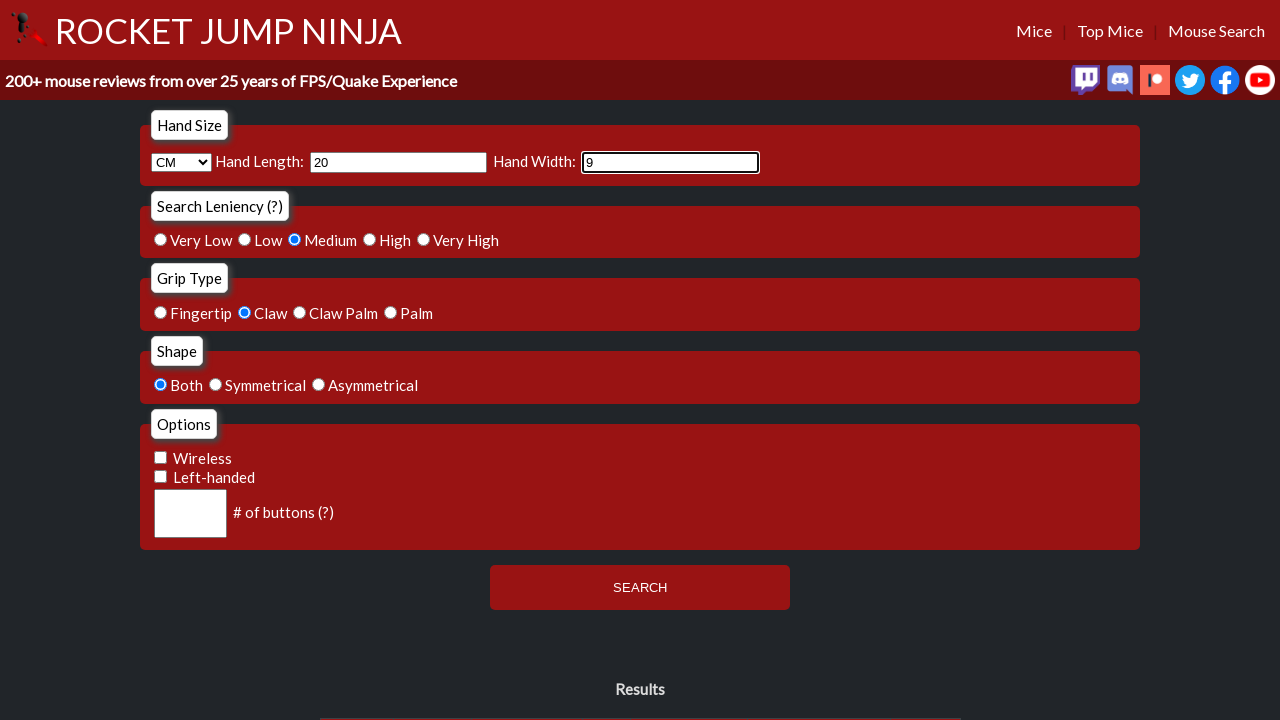

Selected leniency radio button with value 4 at (424, 239) on input.form_radio[name='leniency'][value='4']
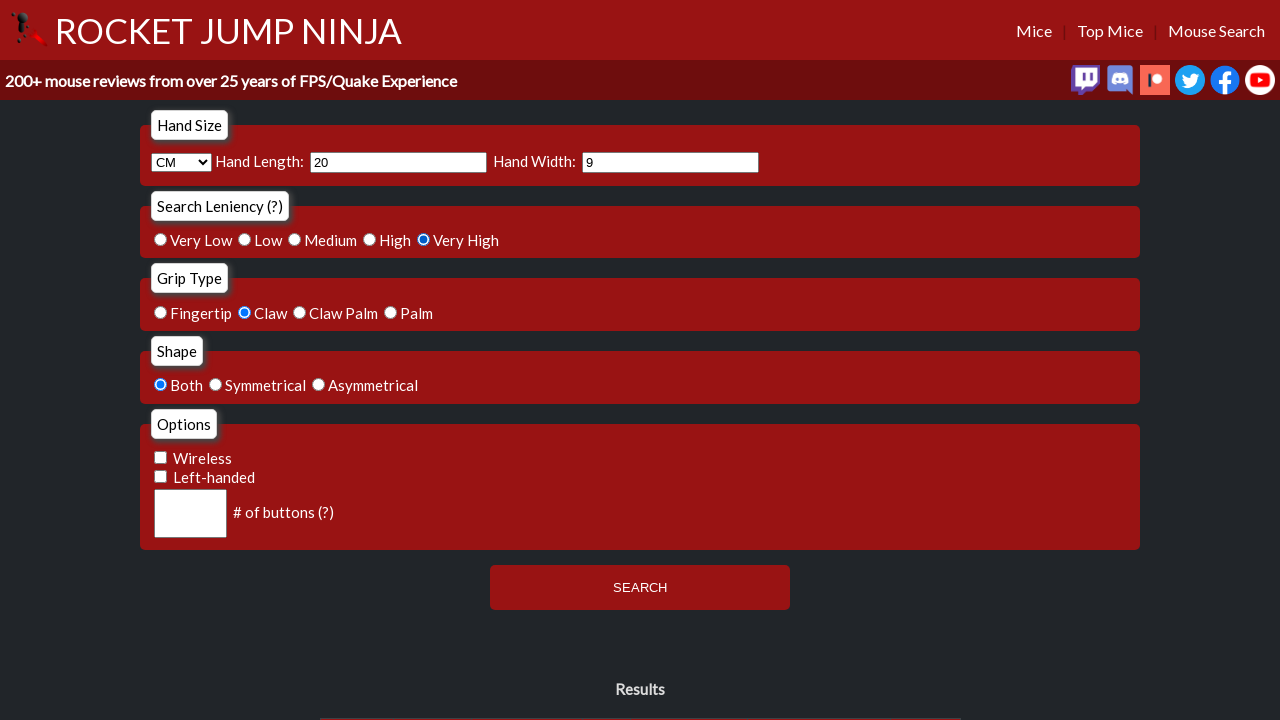

Selected CLAW grip type radio button at (245, 312) on input.form_radio[name='grip_type'][value='CLAW']
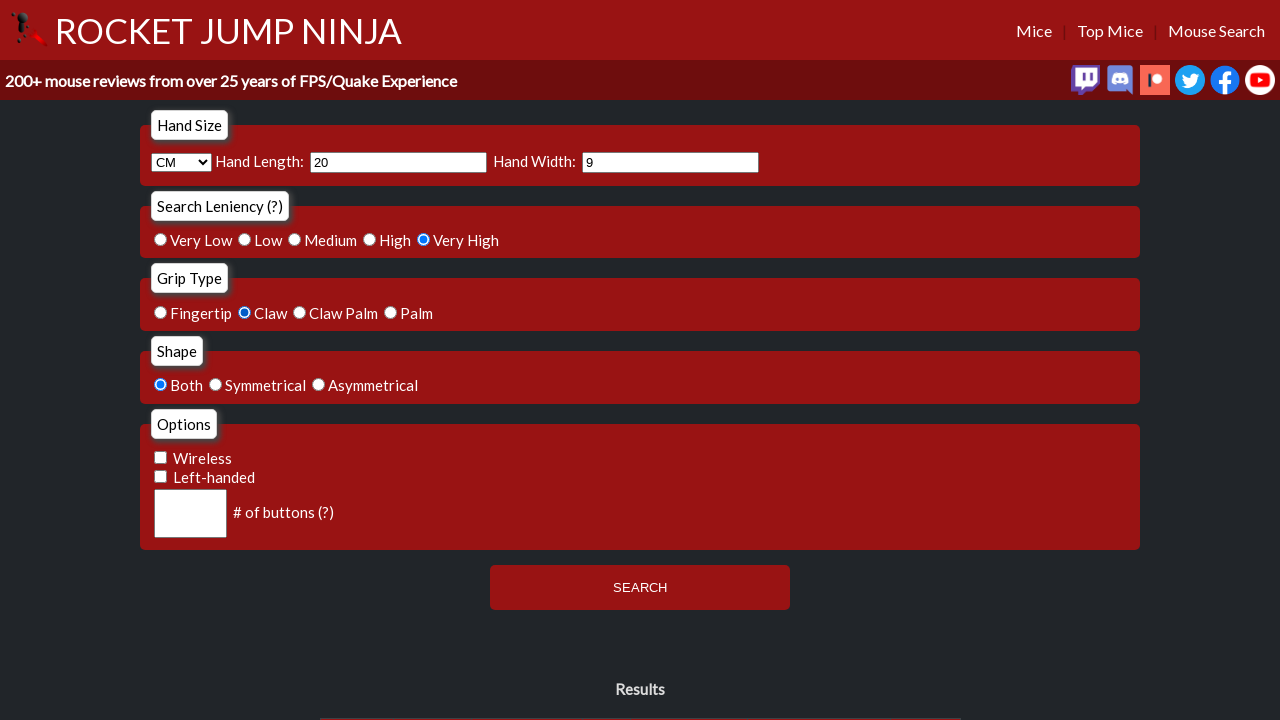

Selected 'both' shape/symmetry radio button at (161, 385) on input.form_radio[name='shape'][value='both']
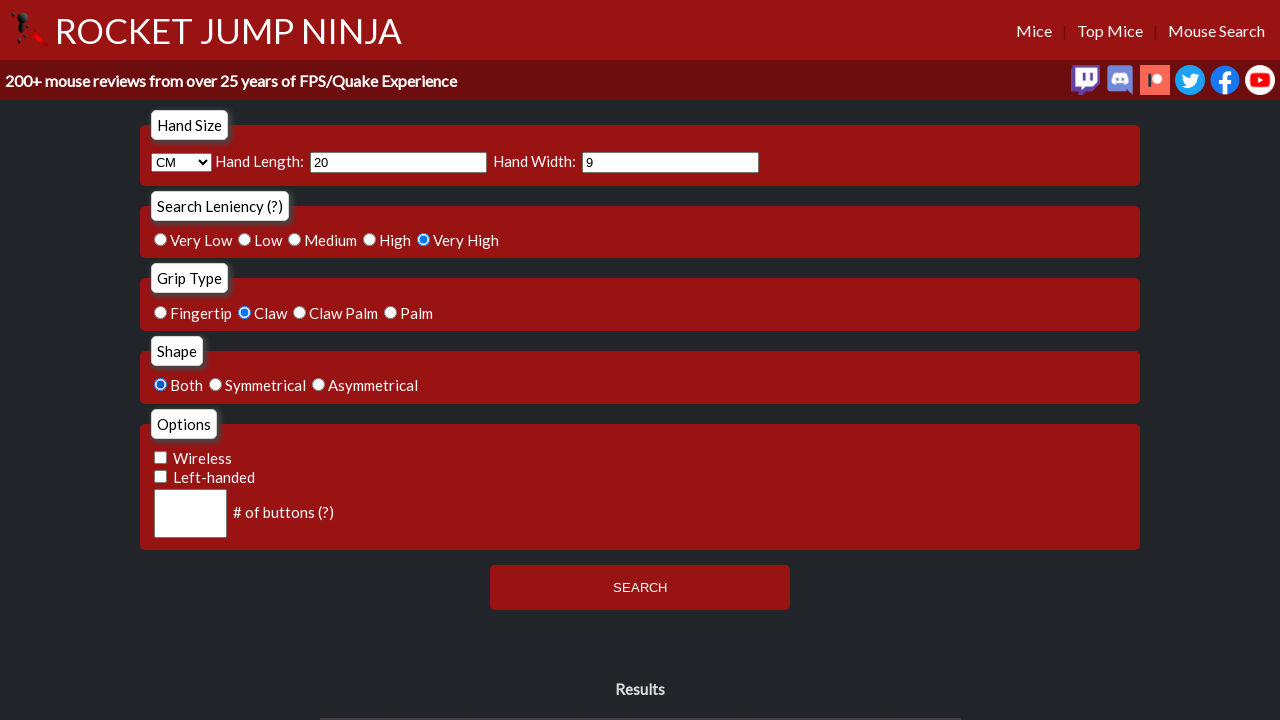

Checked wireless checkbox at (161, 457) on input[type='checkbox'][name='wireless']
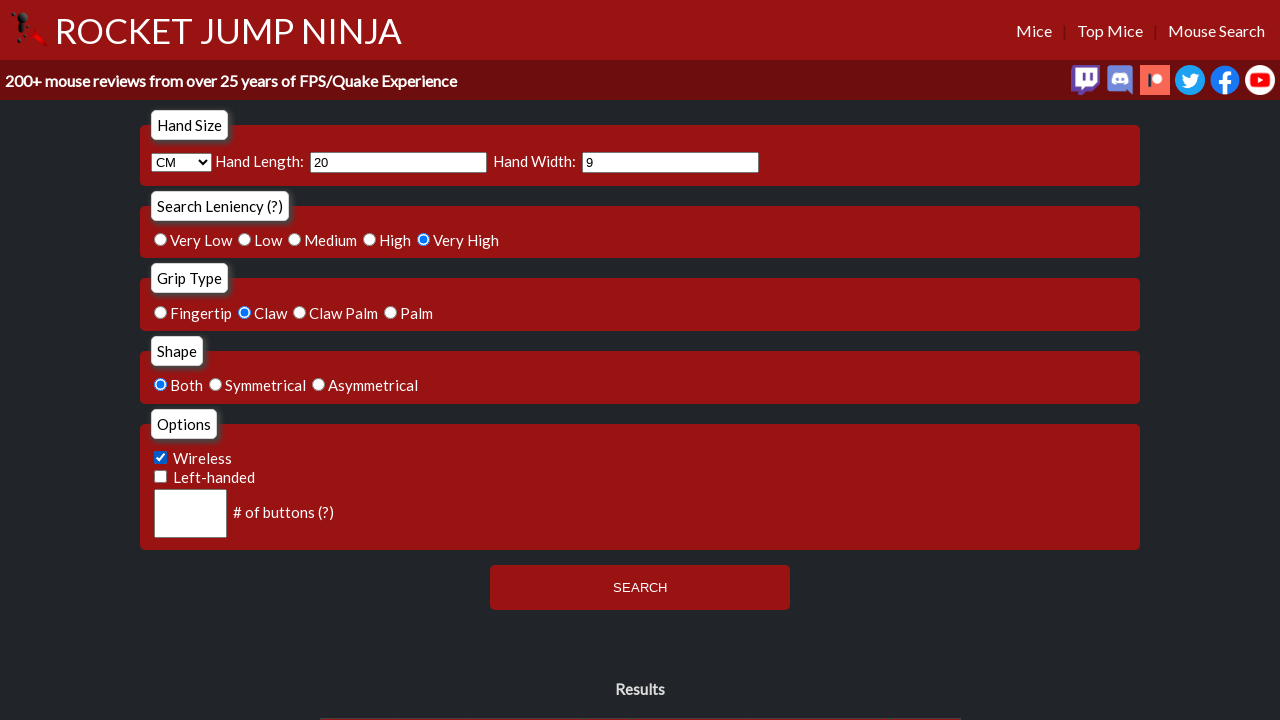

Checked left-handed checkbox at (161, 476) on input[type='checkbox'][name='lefthanded']
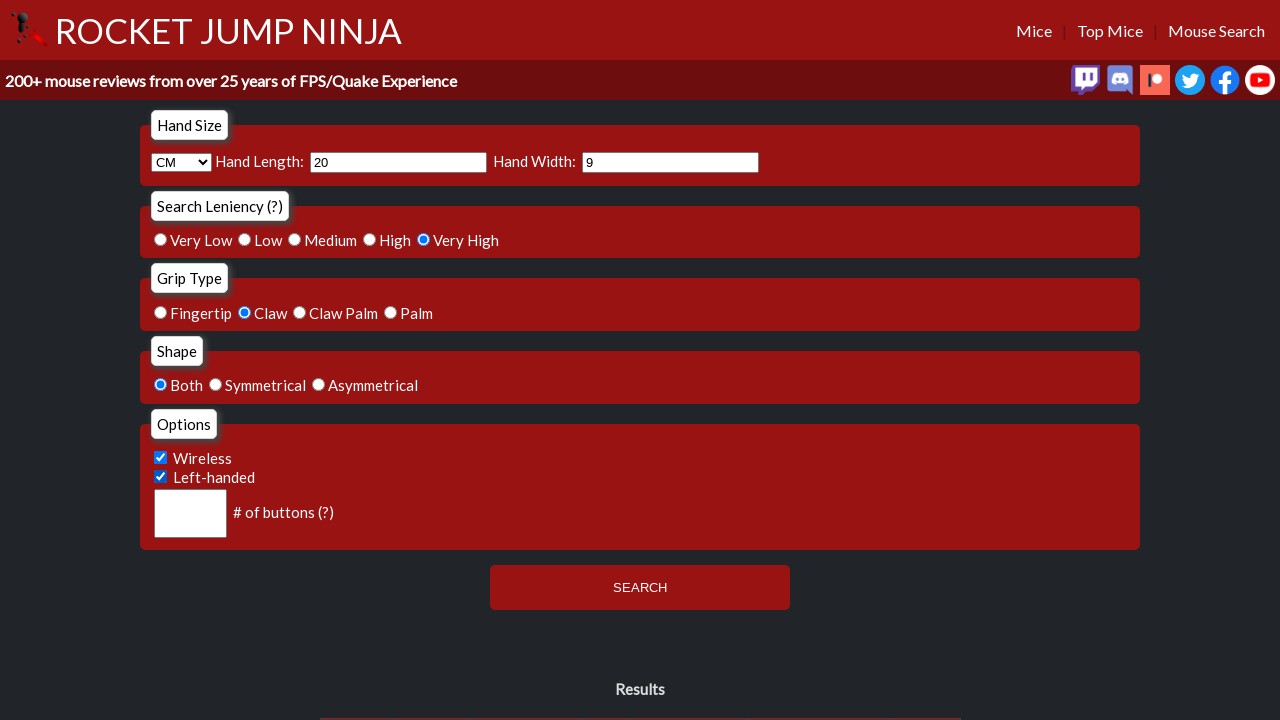

Filled number of buttons input with value 3 on input#numButtons
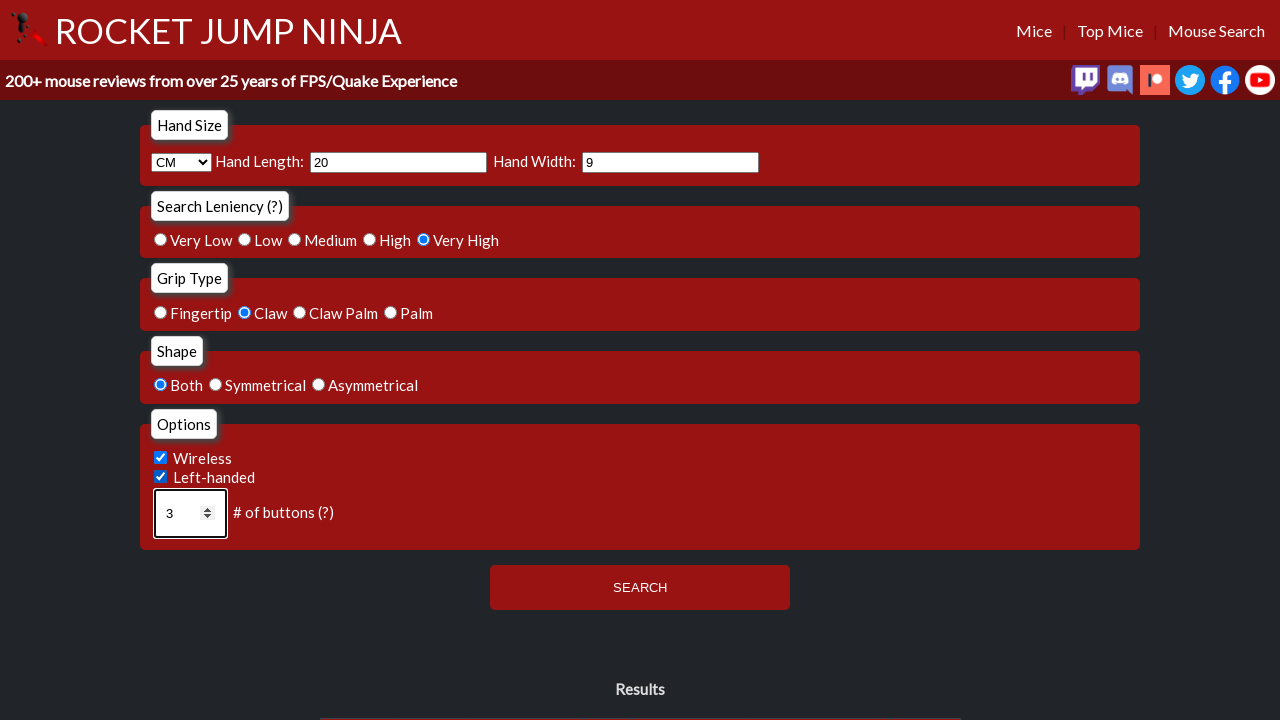

Clicked SEARCH button to find matching mice at (640, 588) on input#searchButton[type='button'][value='SEARCH']
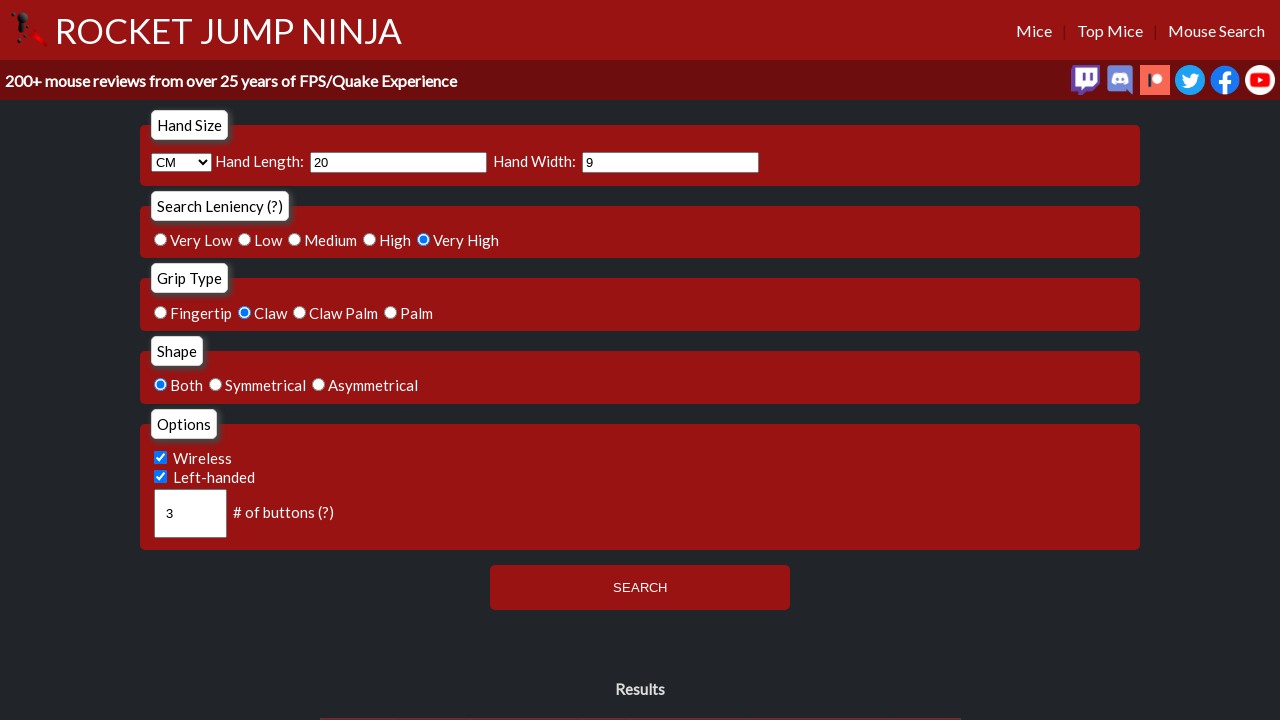

Mouse search results table loaded successfully
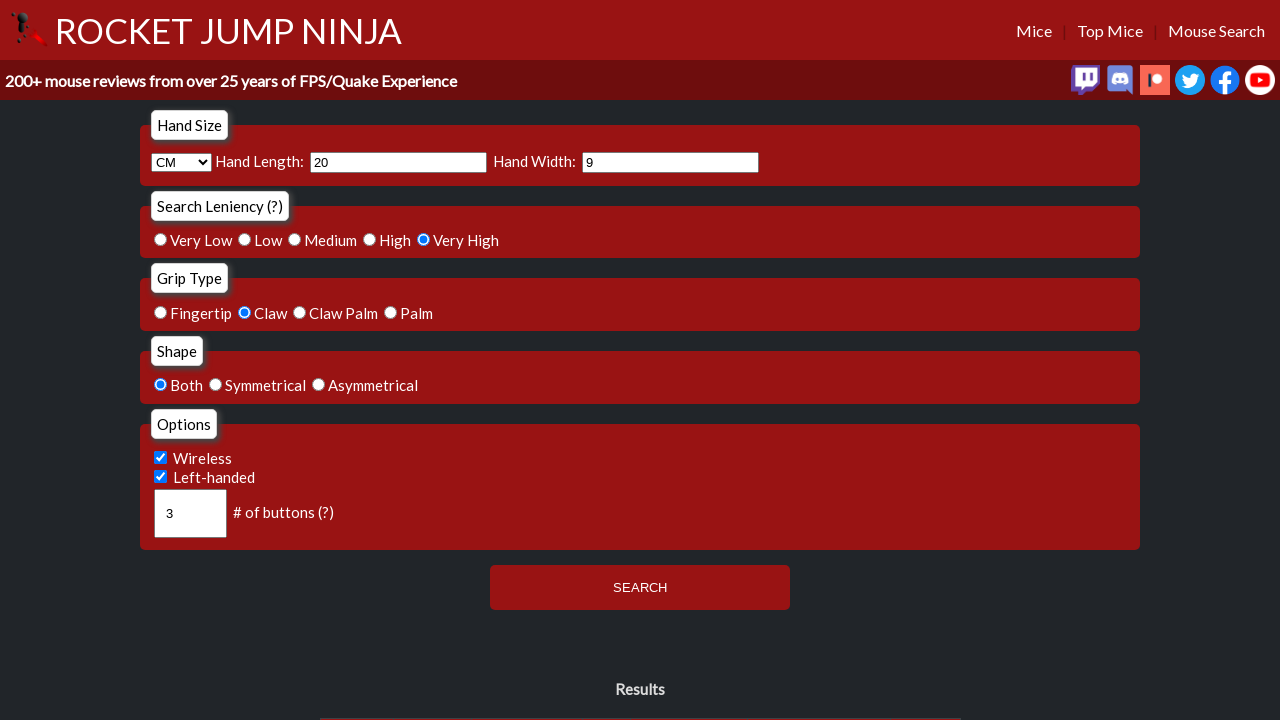

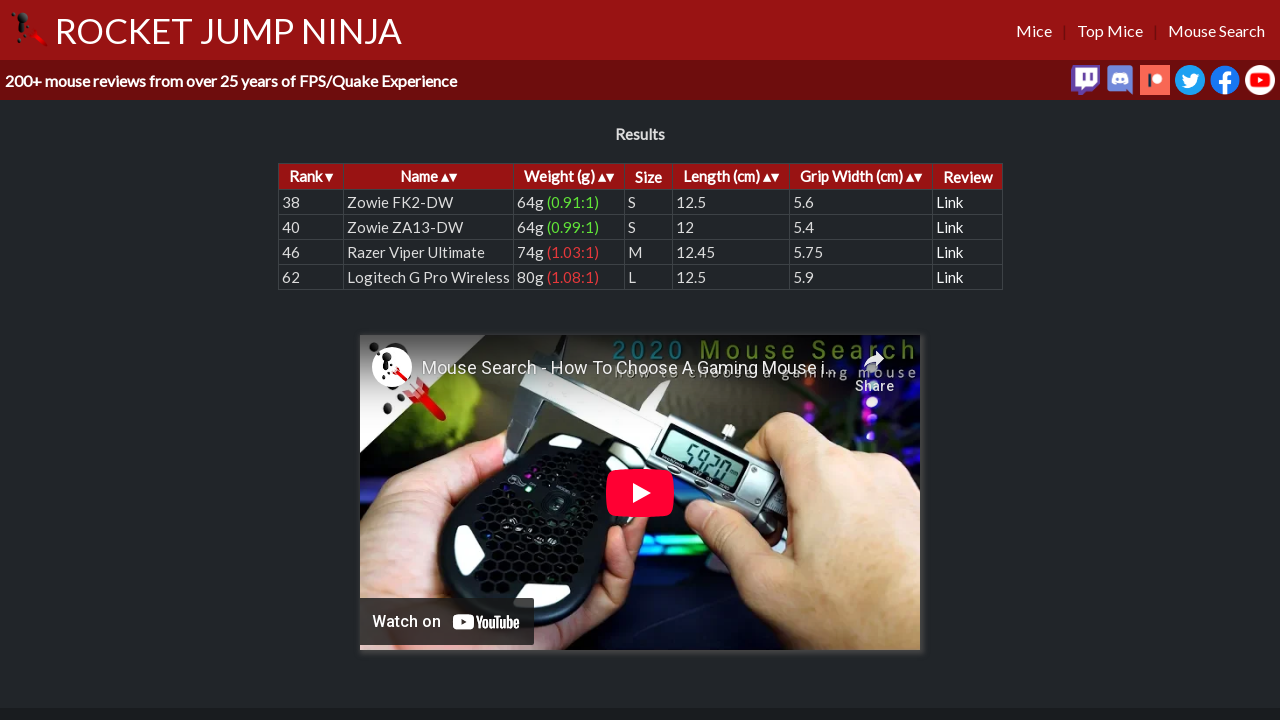